Tests the AB Testing link on the-internet.herokuapp.com by clicking on it and verifying that the new page loads with the expected heading element displayed.

Starting URL: https://the-internet.herokuapp.com/

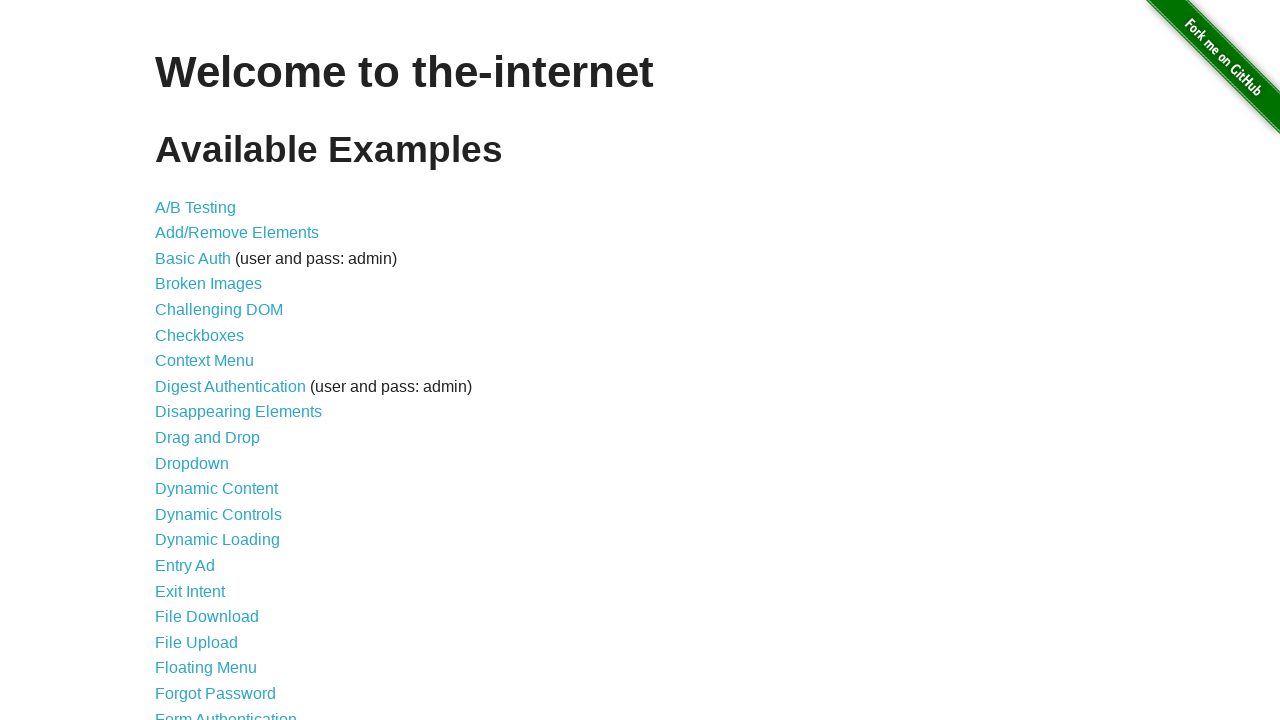

Clicked on the AB Testing link at (196, 207) on #content > ul > li:nth-child(1) > a
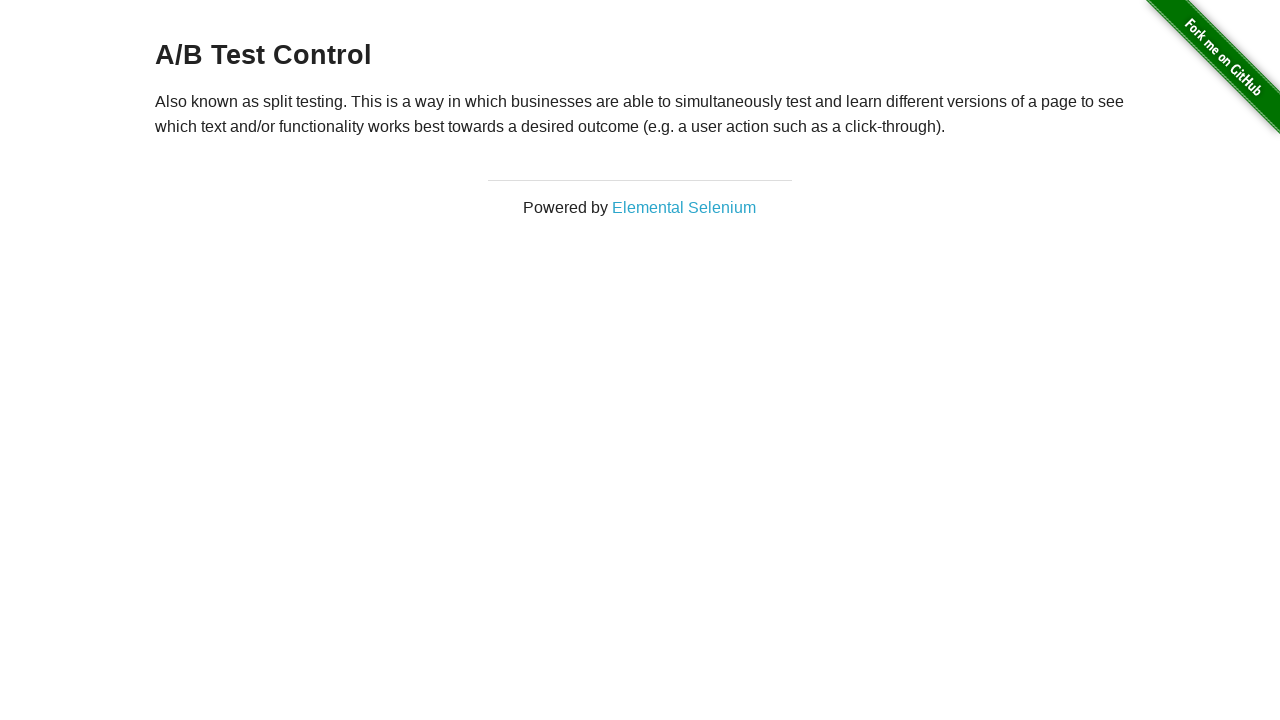

Verified AB Testing page loaded with expected heading element
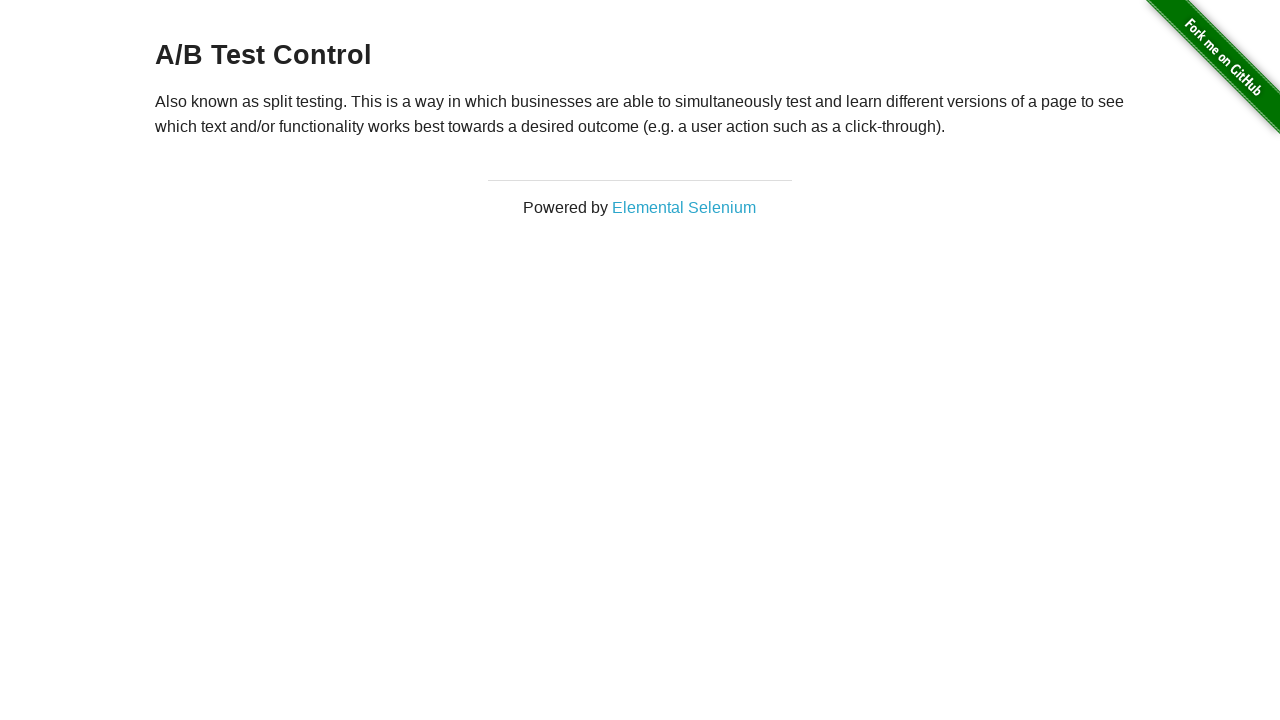

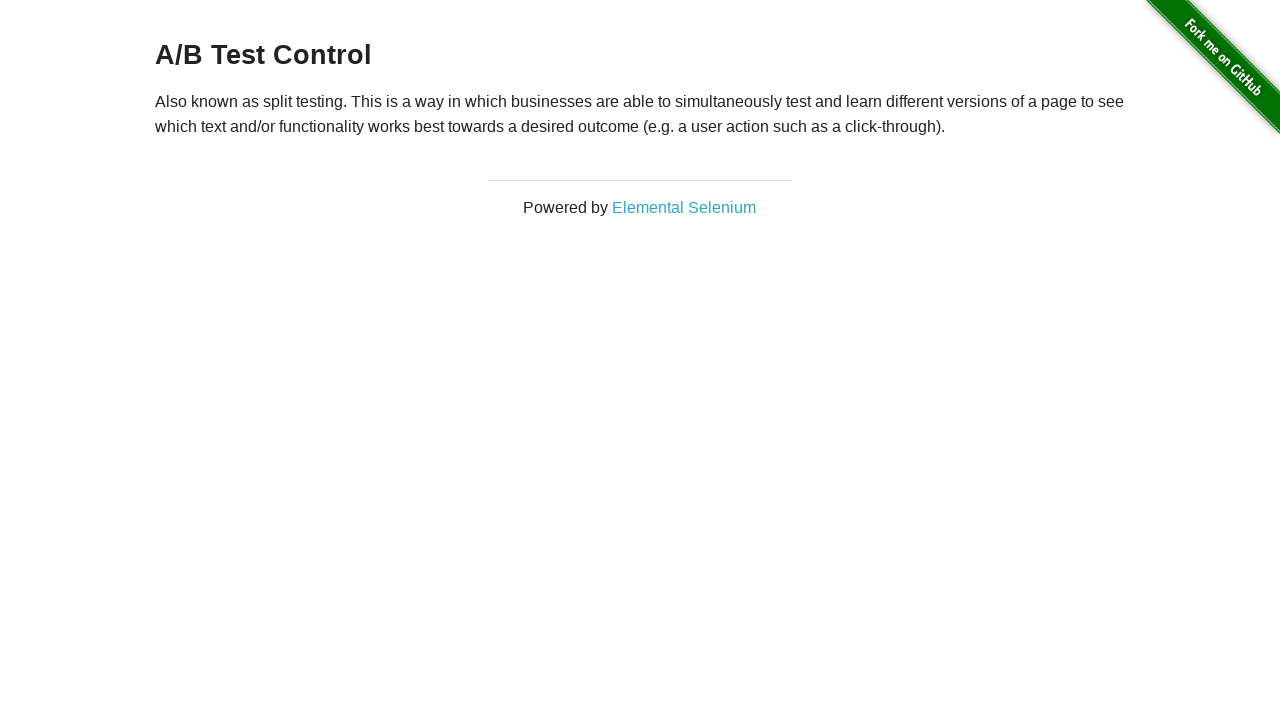